Tests JavaScript prompt/alert handling by navigating to a w3schools tryit page, switching to an iframe, clicking a button to trigger a prompt dialog, entering text into the prompt, and accepting it.

Starting URL: https://www.w3schools.com/js/tryit.asp?filename=tryjs_prompt

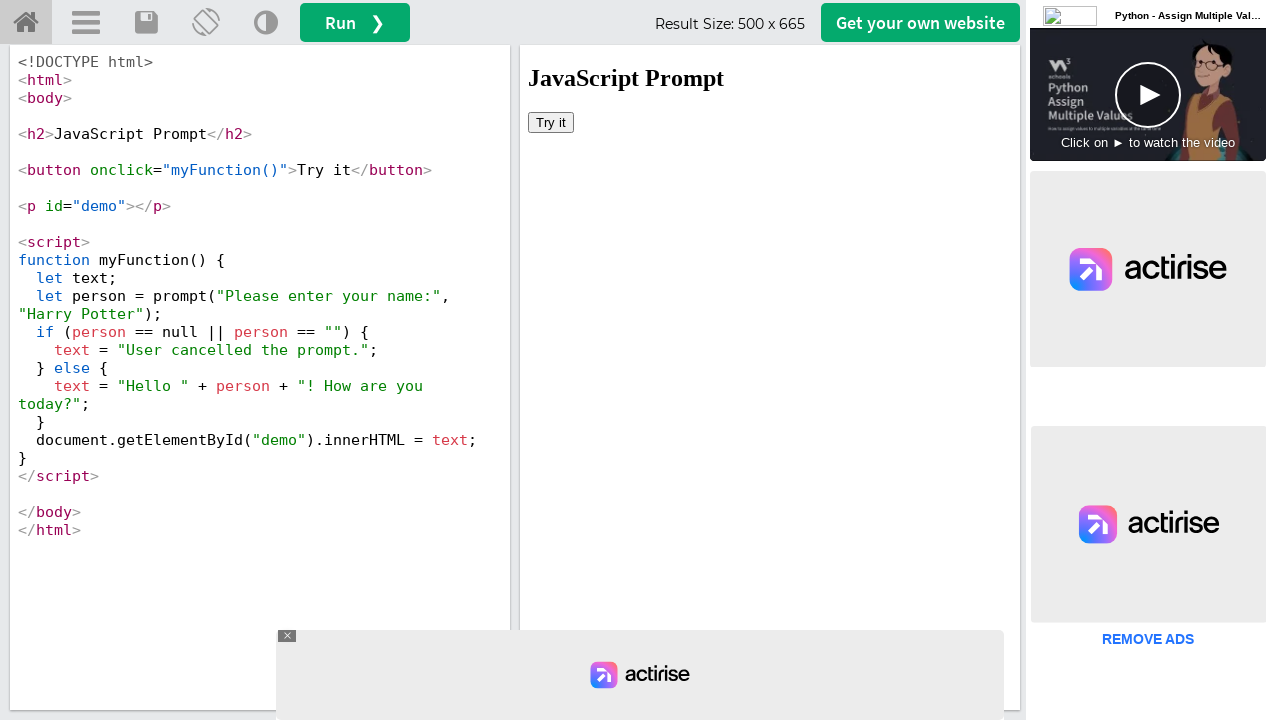

Located iframe with ID 'iframeResult'
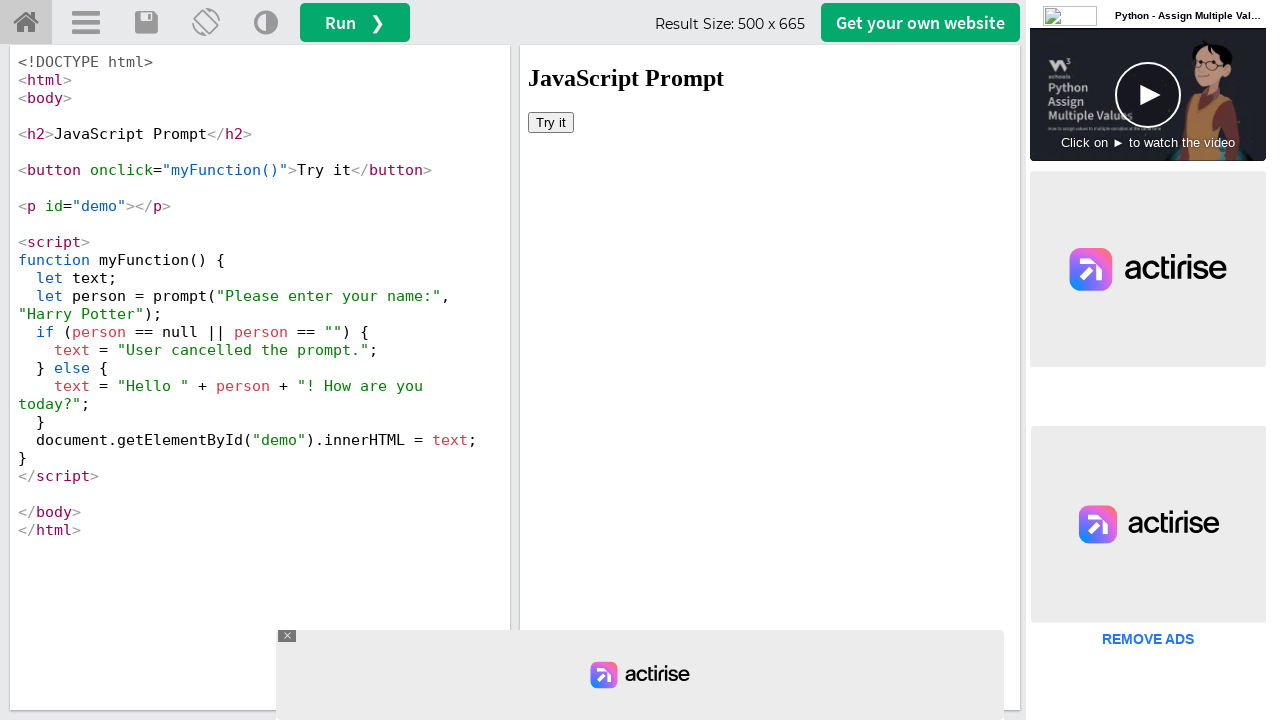

Set up dialog handler to accept prompt with text 'this is manoreet pc'
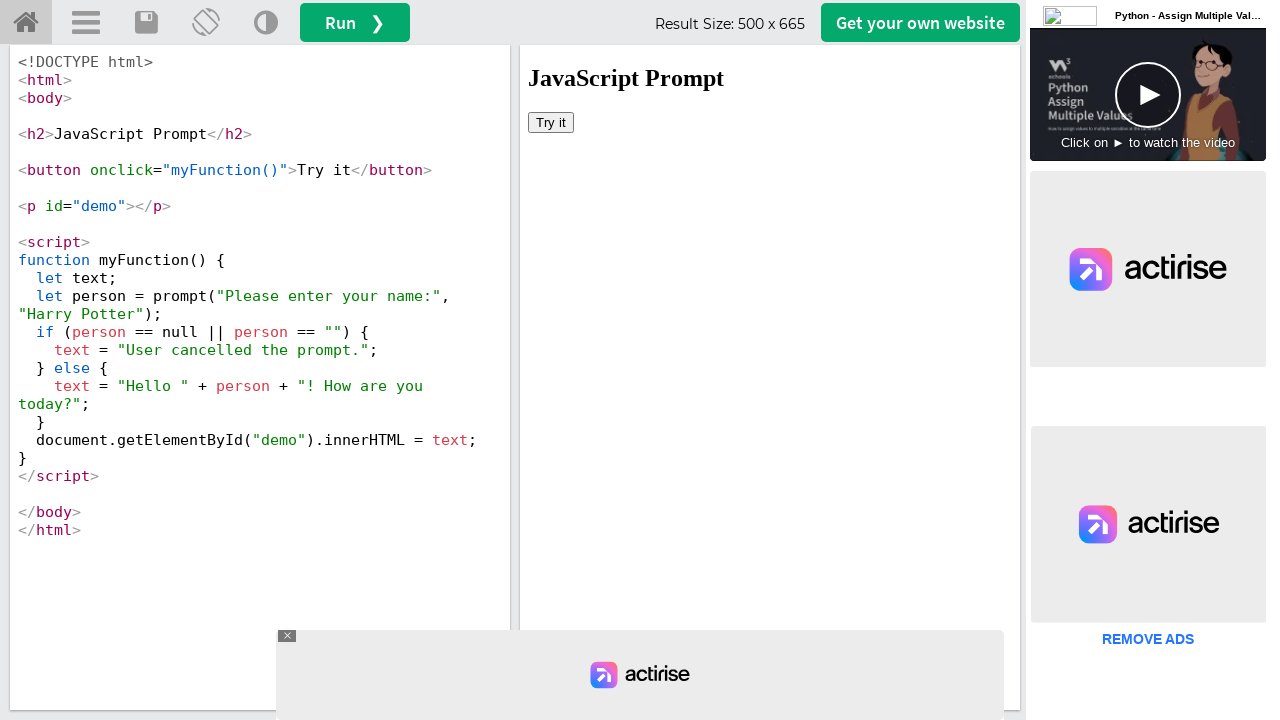

Clicked button in iframe to trigger prompt dialog at (551, 122) on #iframeResult >> internal:control=enter-frame >> button
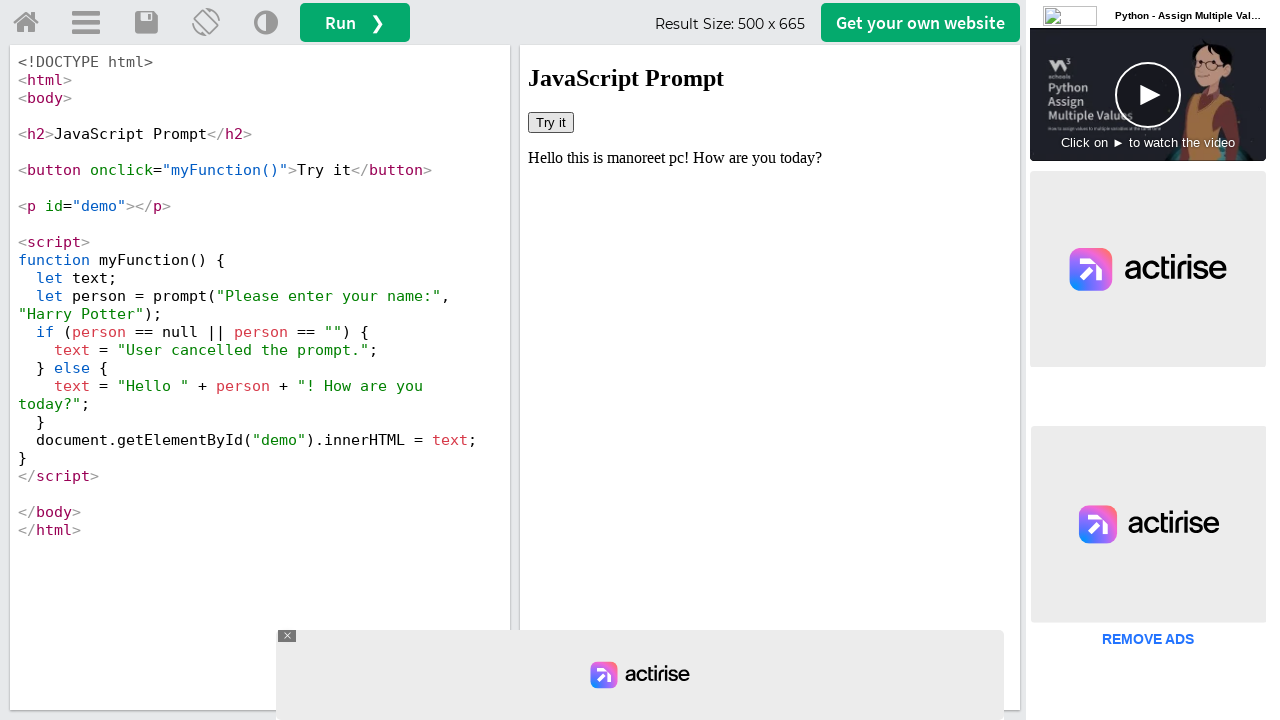

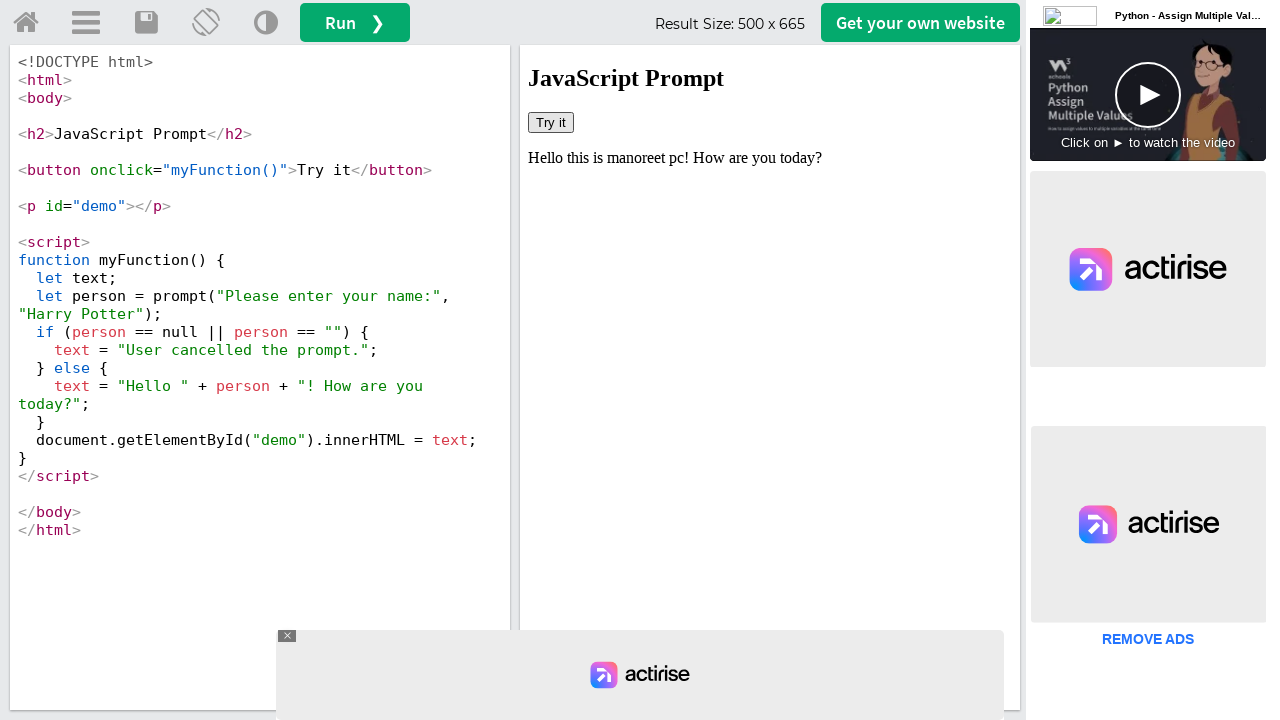